Tests the calculator functionality by performing an addition operation (7 + 4) and verifying the result is displayed correctly.

Starting URL: https://www.calculator.net

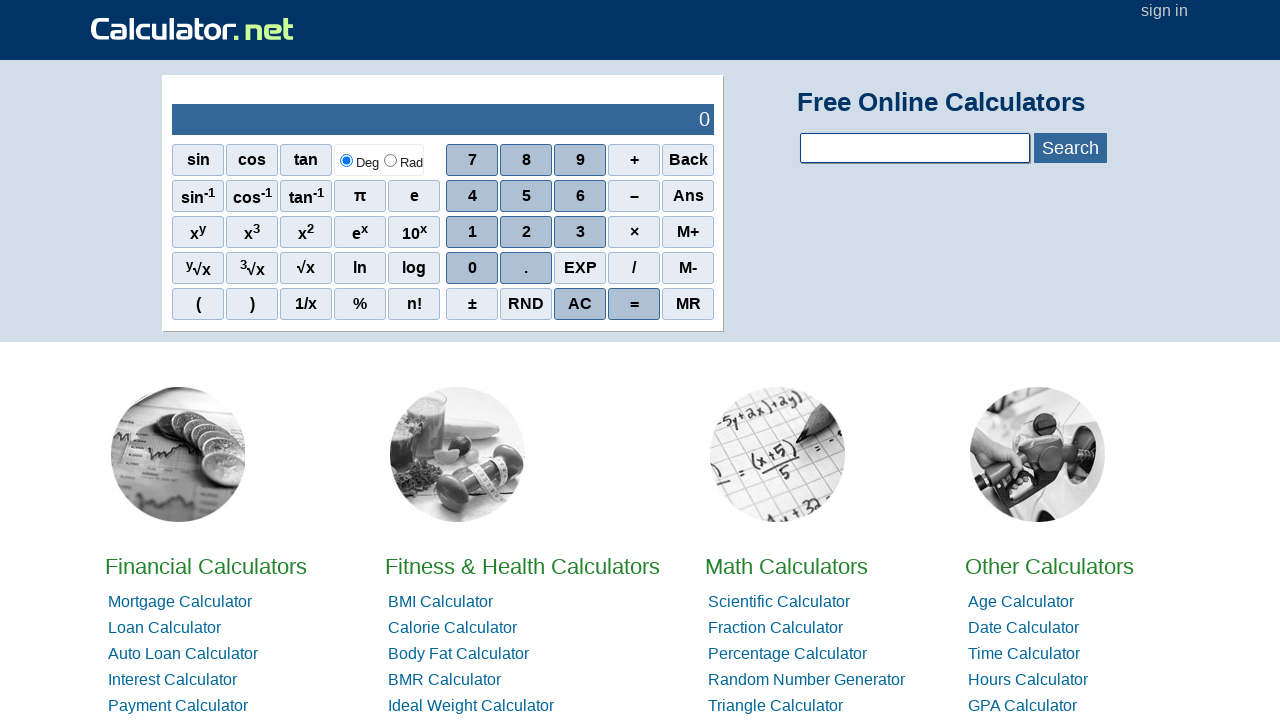

Clicked number 7 at (472, 160) on xpath=//span[.='7']
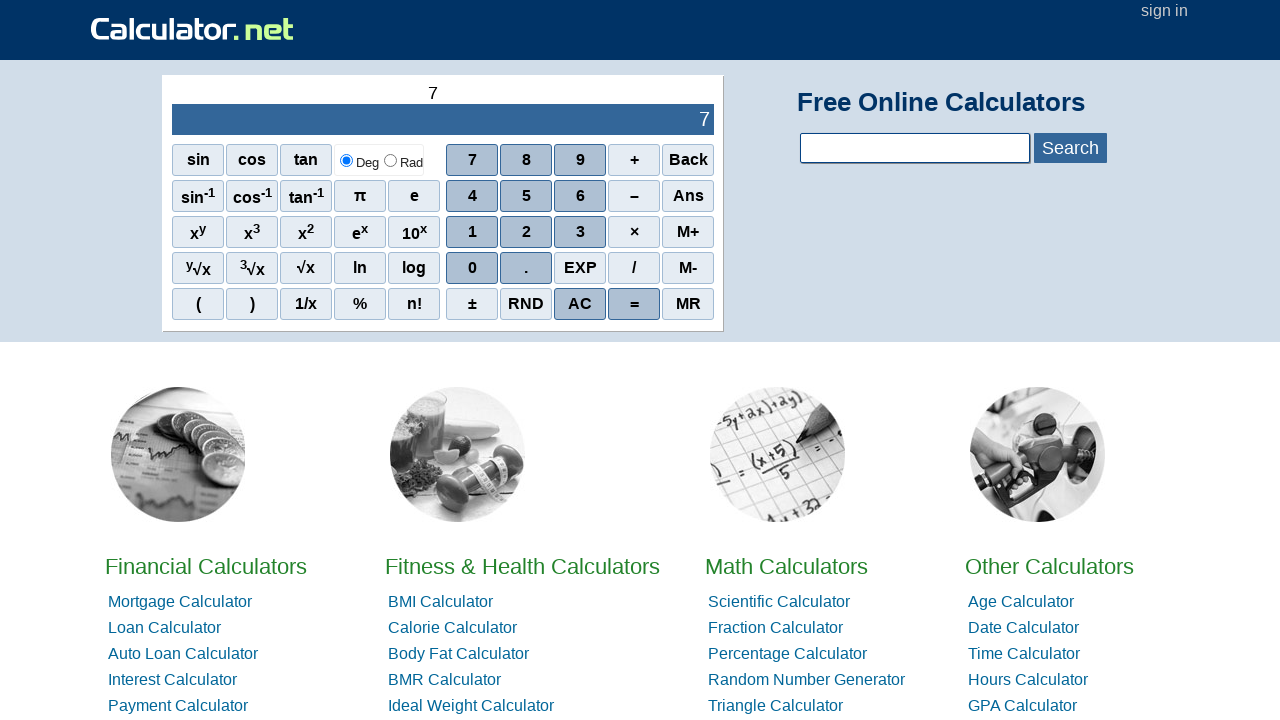

Clicked plus sign operator at (634, 160) on xpath=//span[.='+']
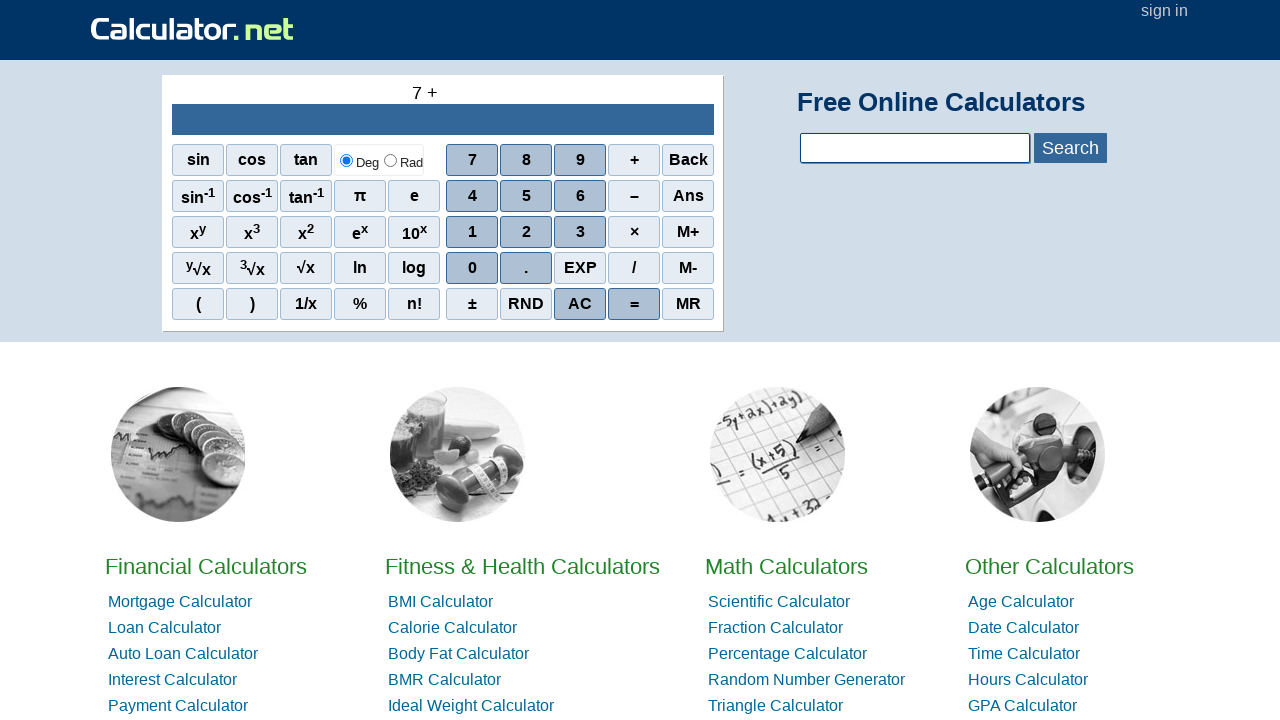

Clicked number 4 at (472, 196) on span[onclick='r(4)']
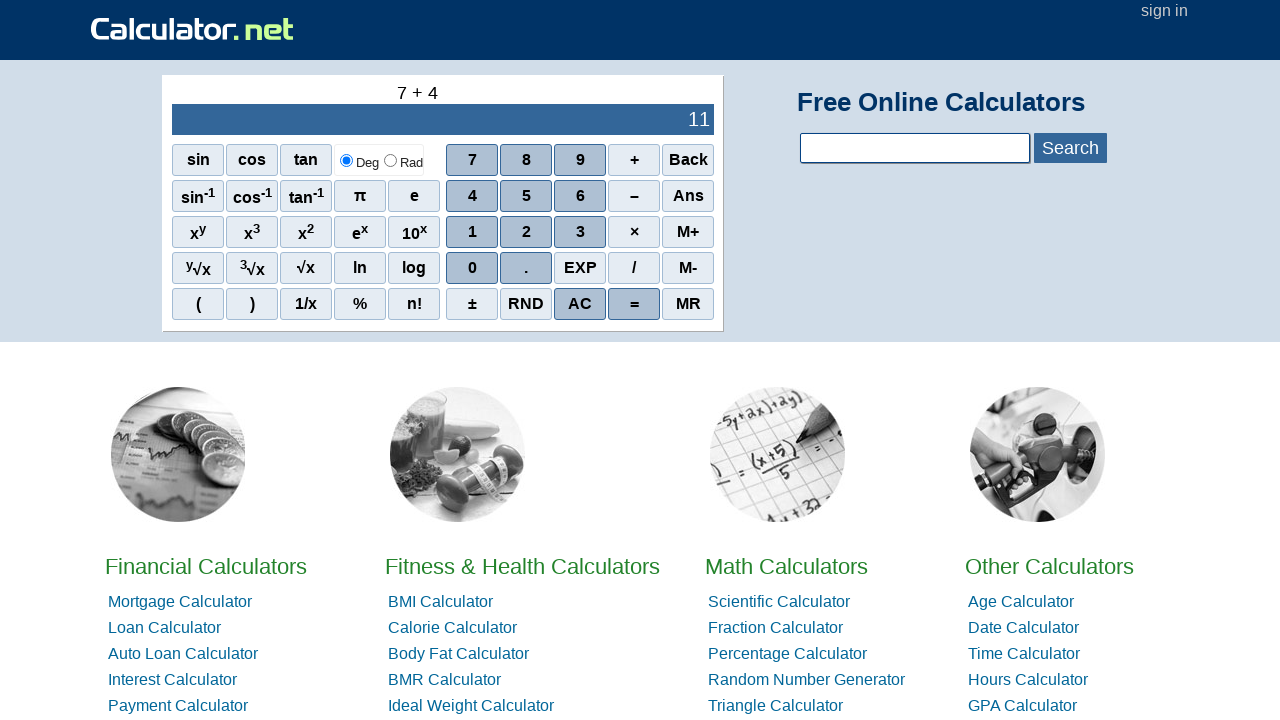

Clicked equals sign to calculate result at (634, 304) on xpath=//span[text()='=']
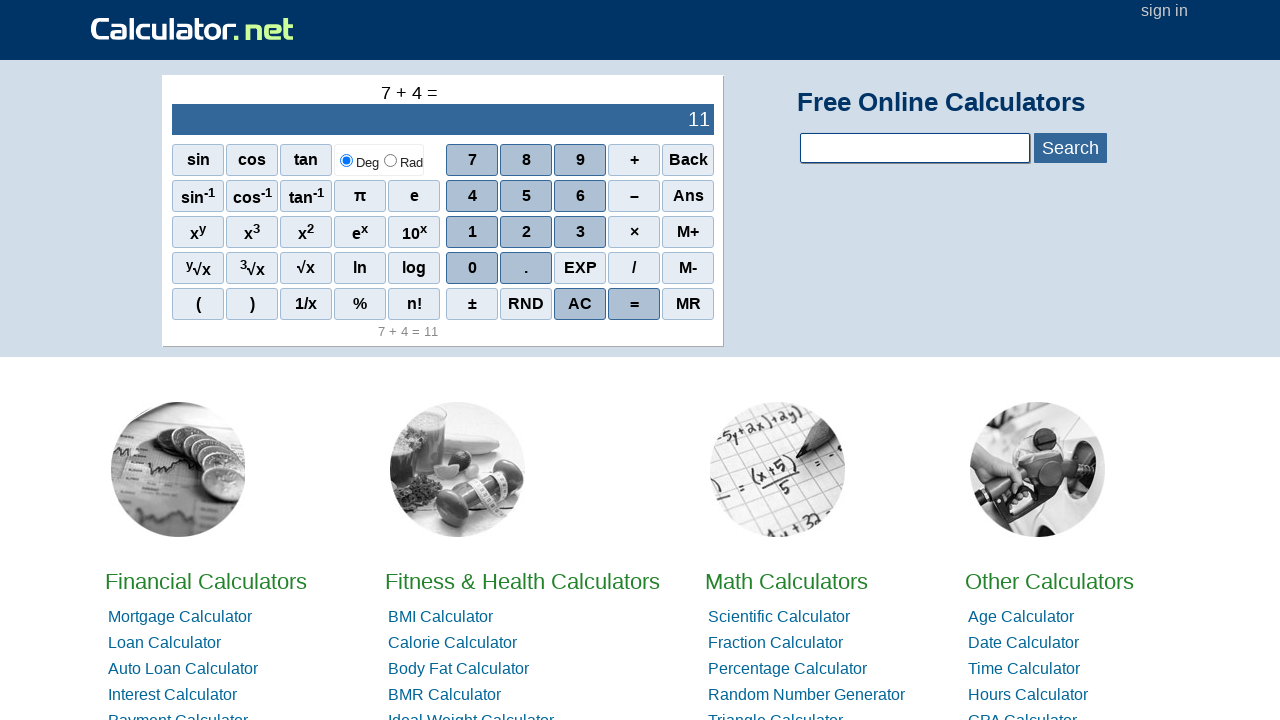

Result displayed in output field - addition of 7 + 4 = 11 verified
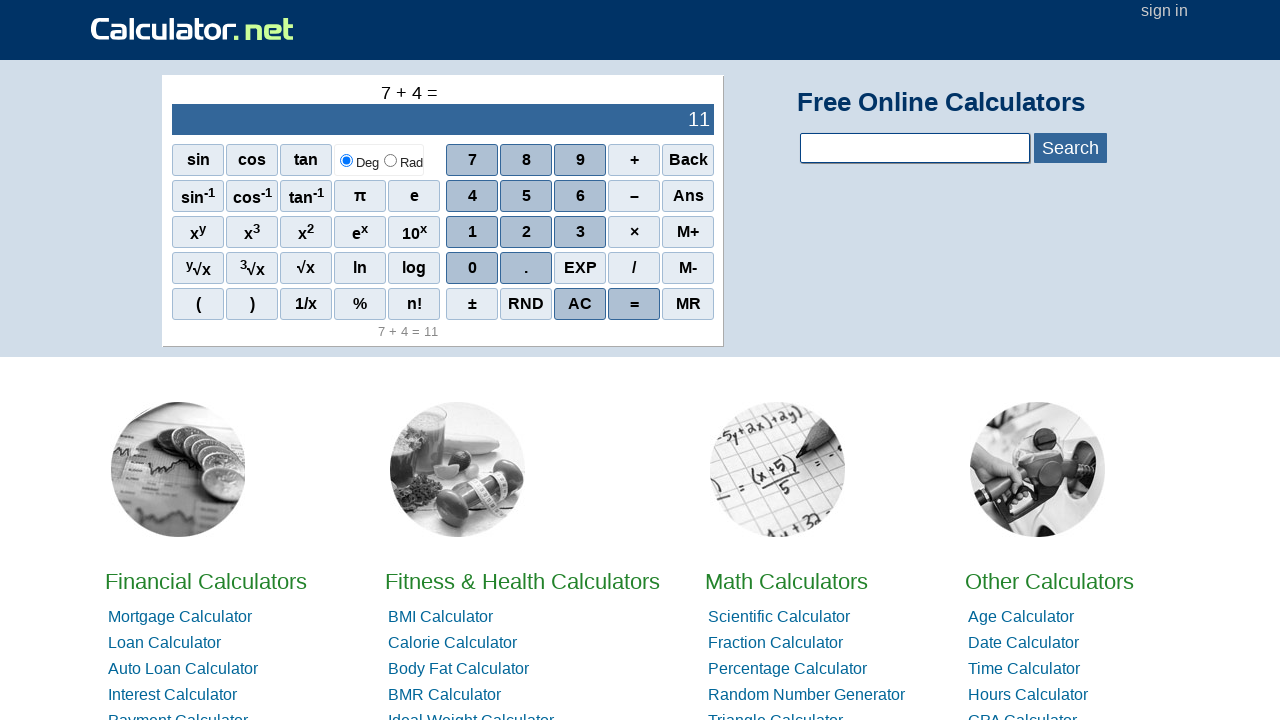

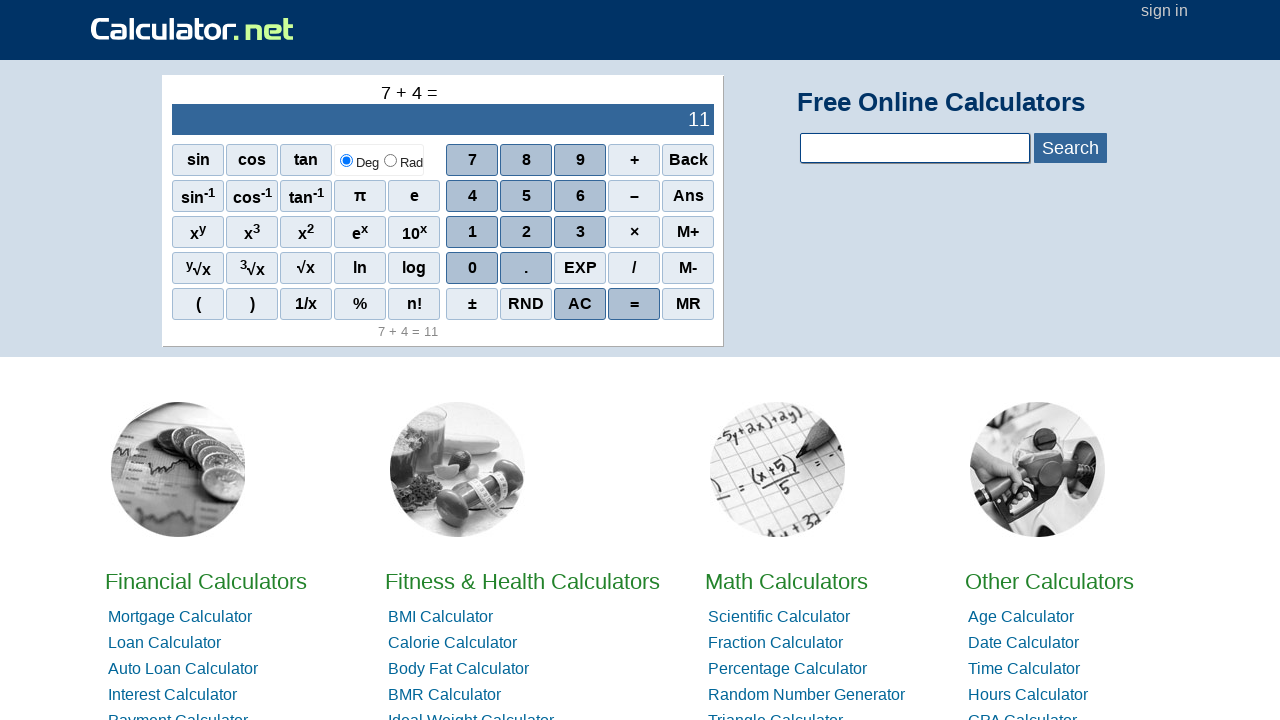